Tests the Contact Us modal by clicking Send message and verifying the alert message appears

Starting URL: https://www.demoblaze.com/

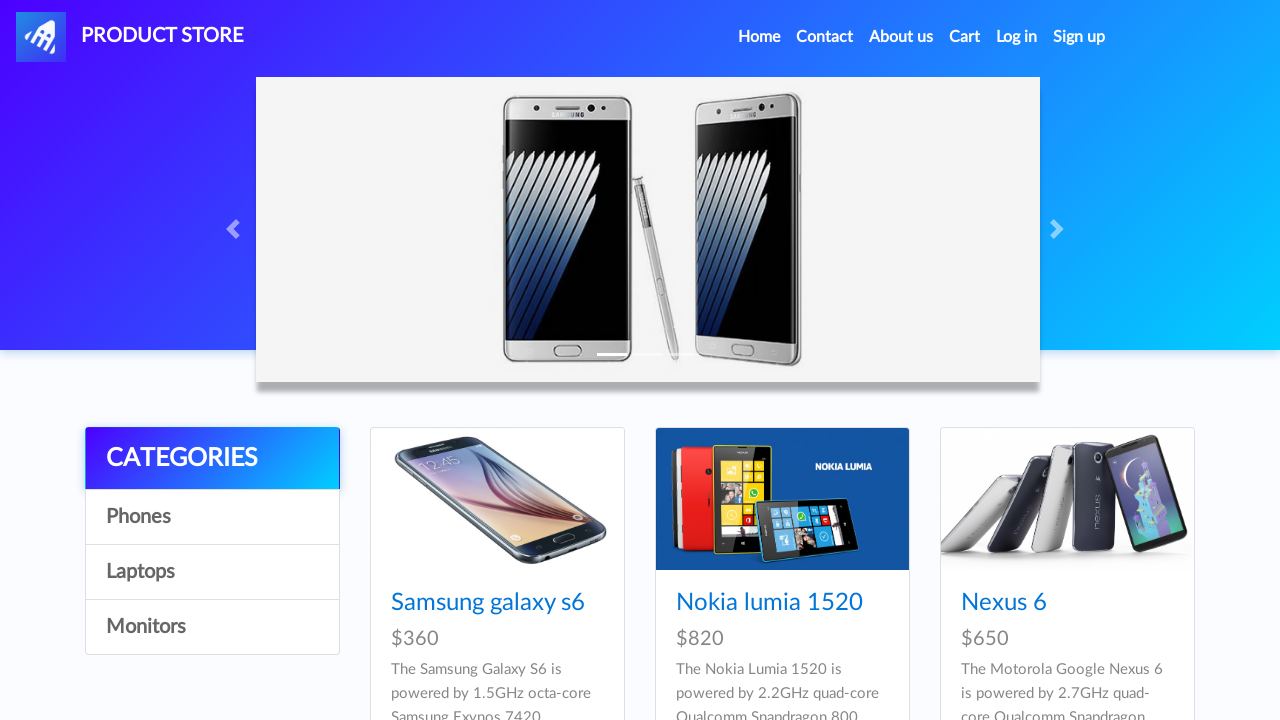

Clicked on Contact link at (825, 37) on xpath=//a[contains(text(), 'Contact')]
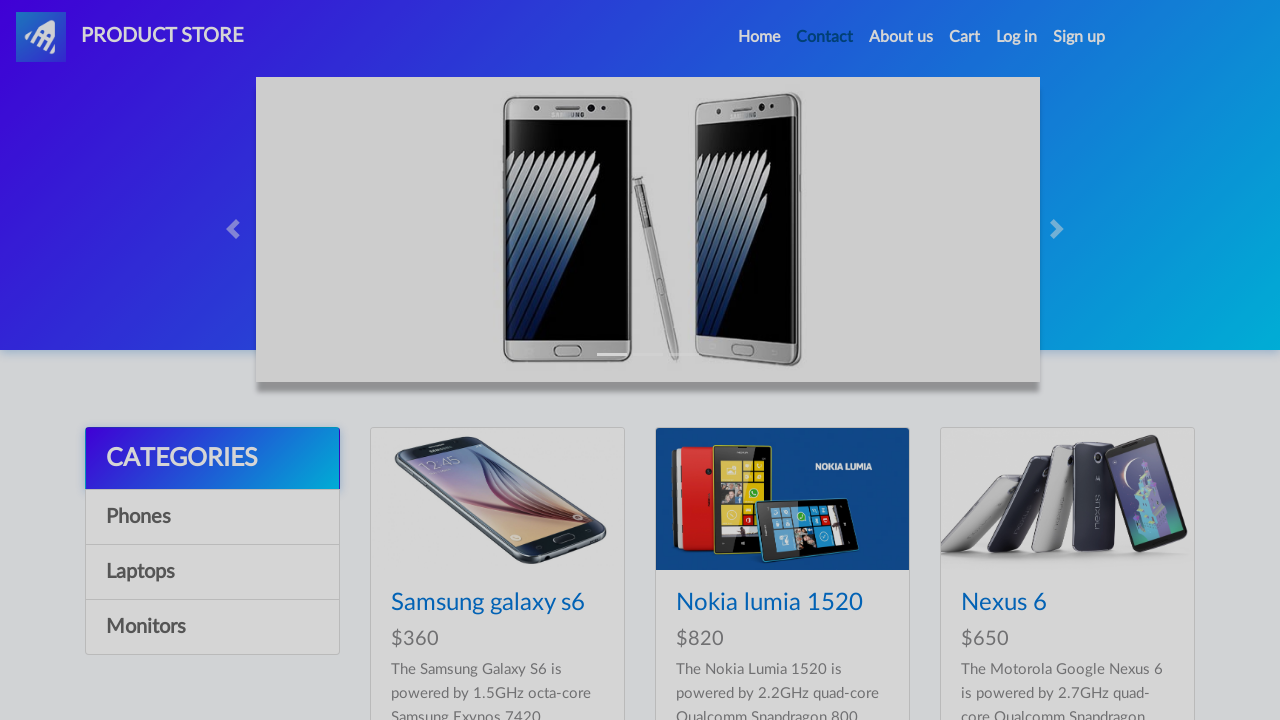

Contact Us modal opened and Send message button is visible
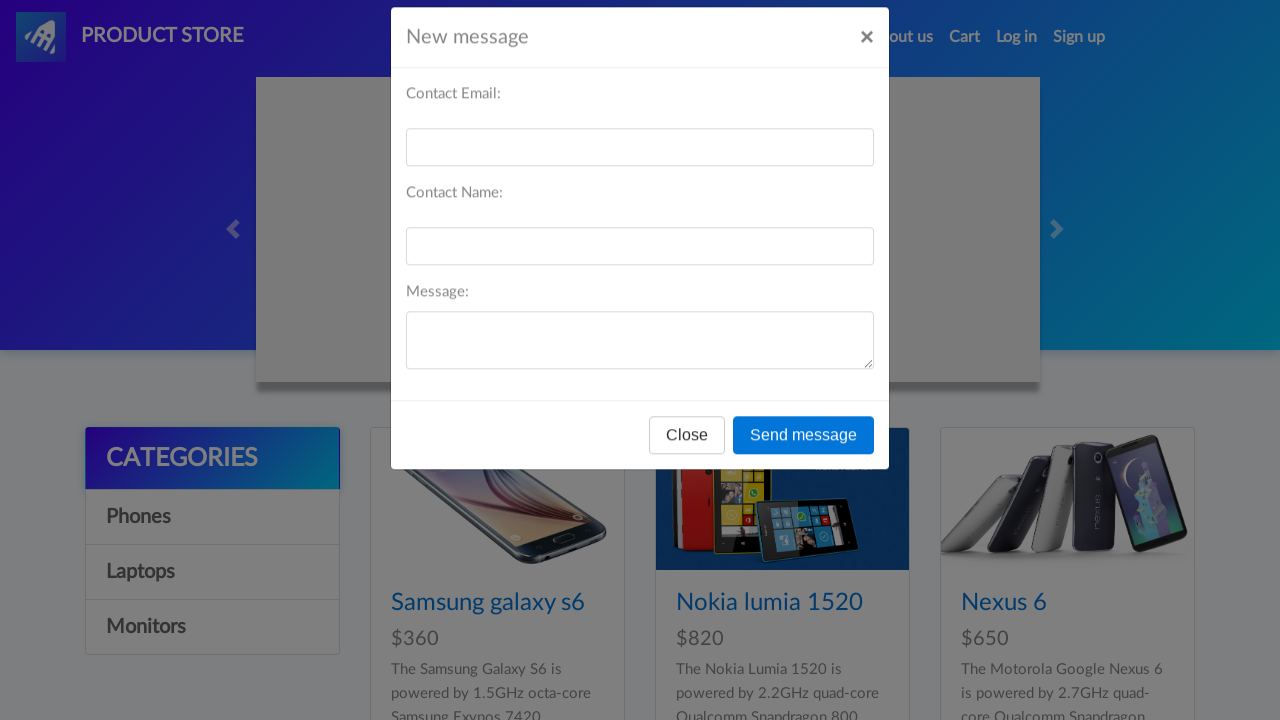

Clicked Send message button at (804, 459) on xpath=//button[@type = 'button'][contains(text(), 'Send message')]
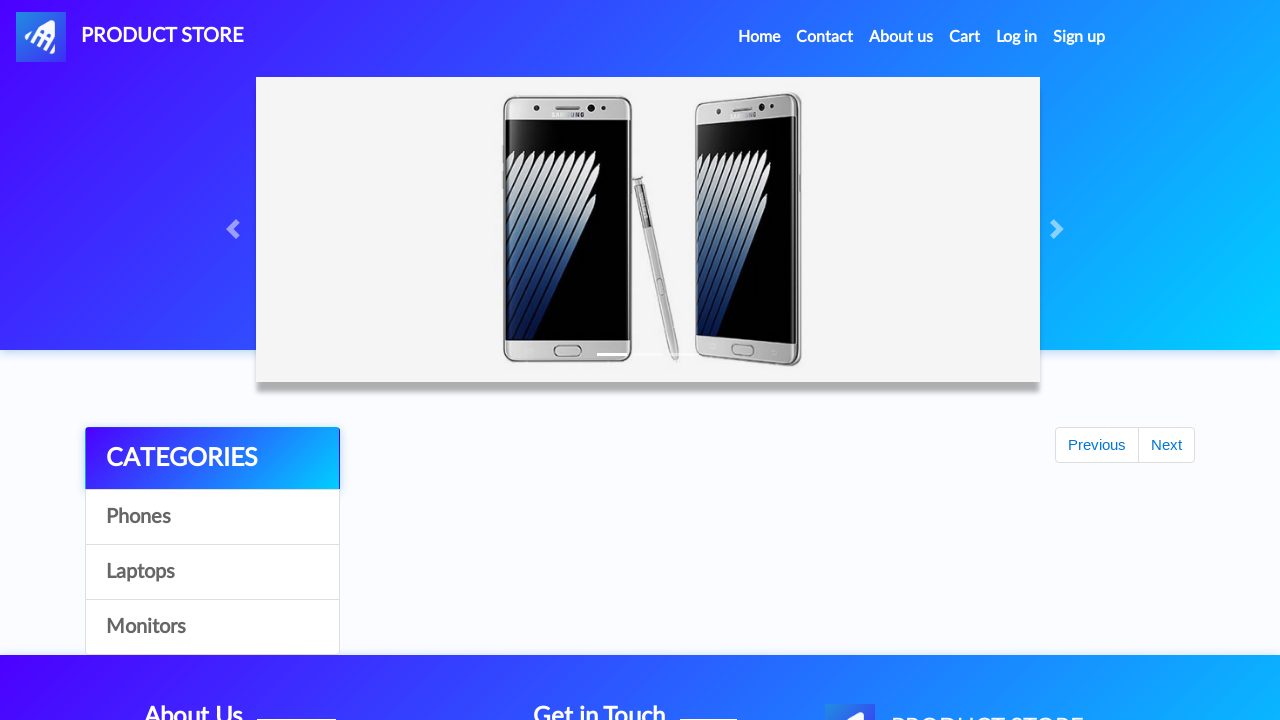

Alert dialog handler registered
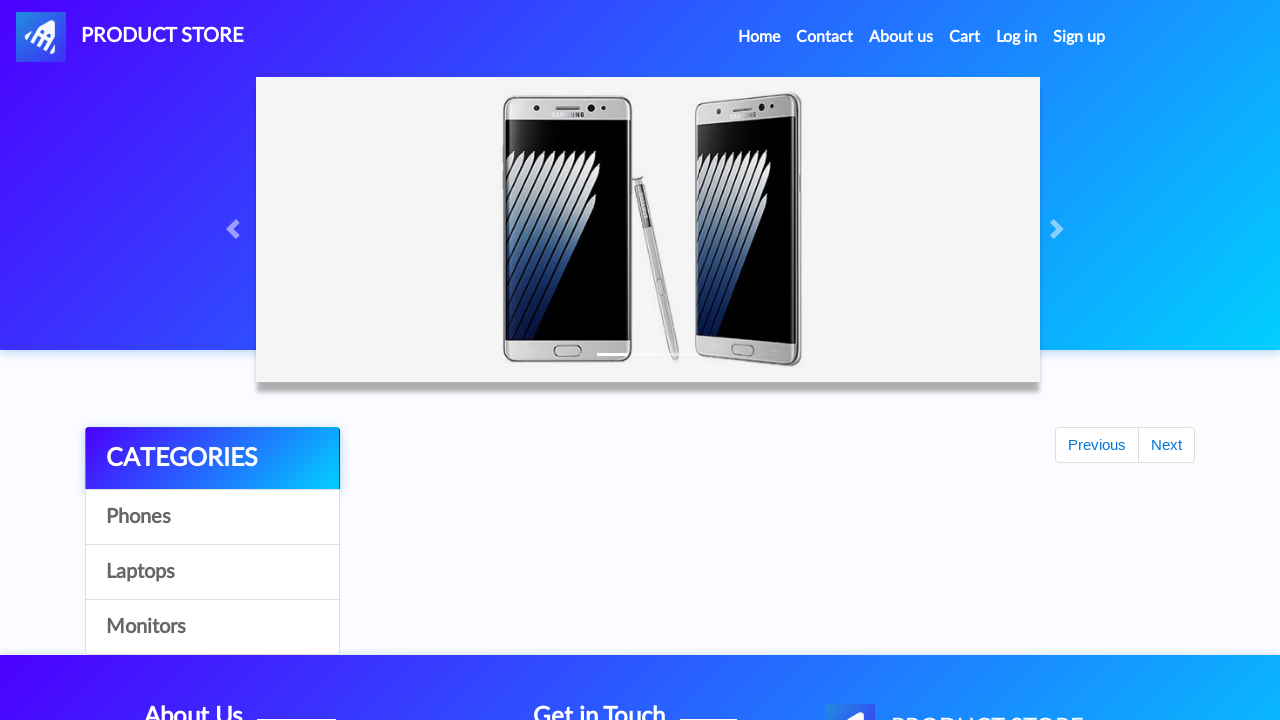

Waited 1000ms for alert to appear and be accepted
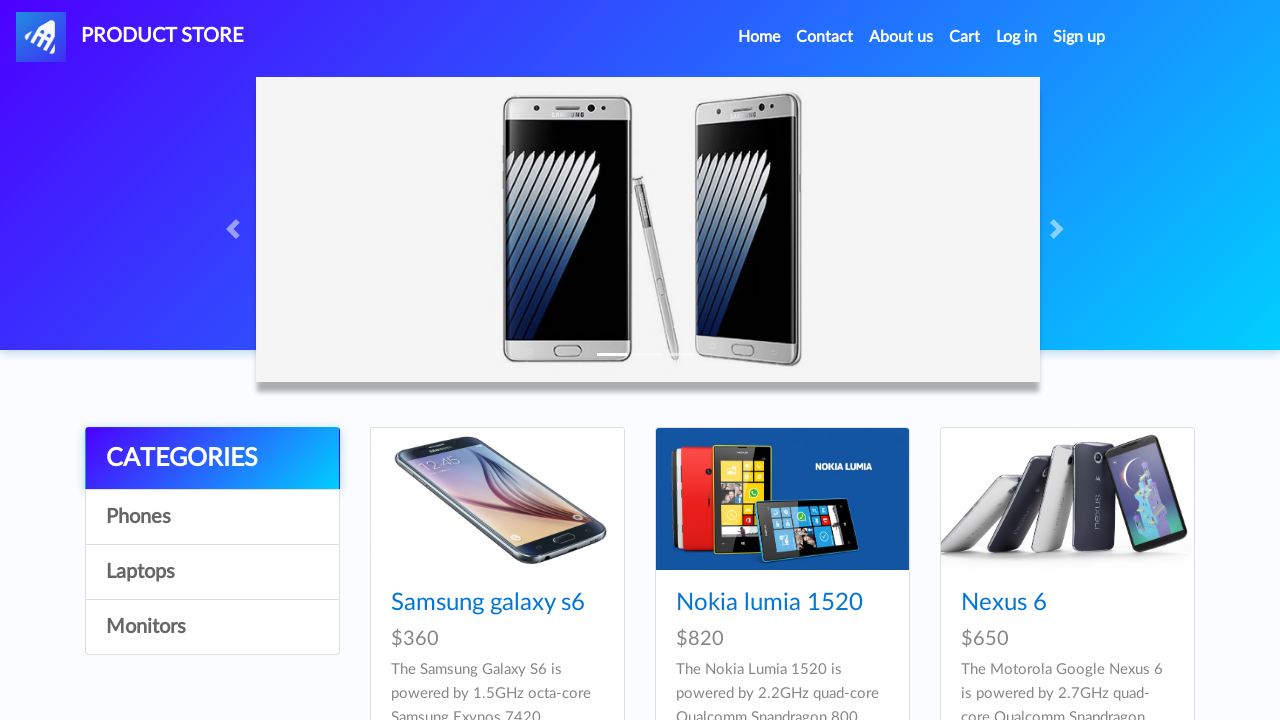

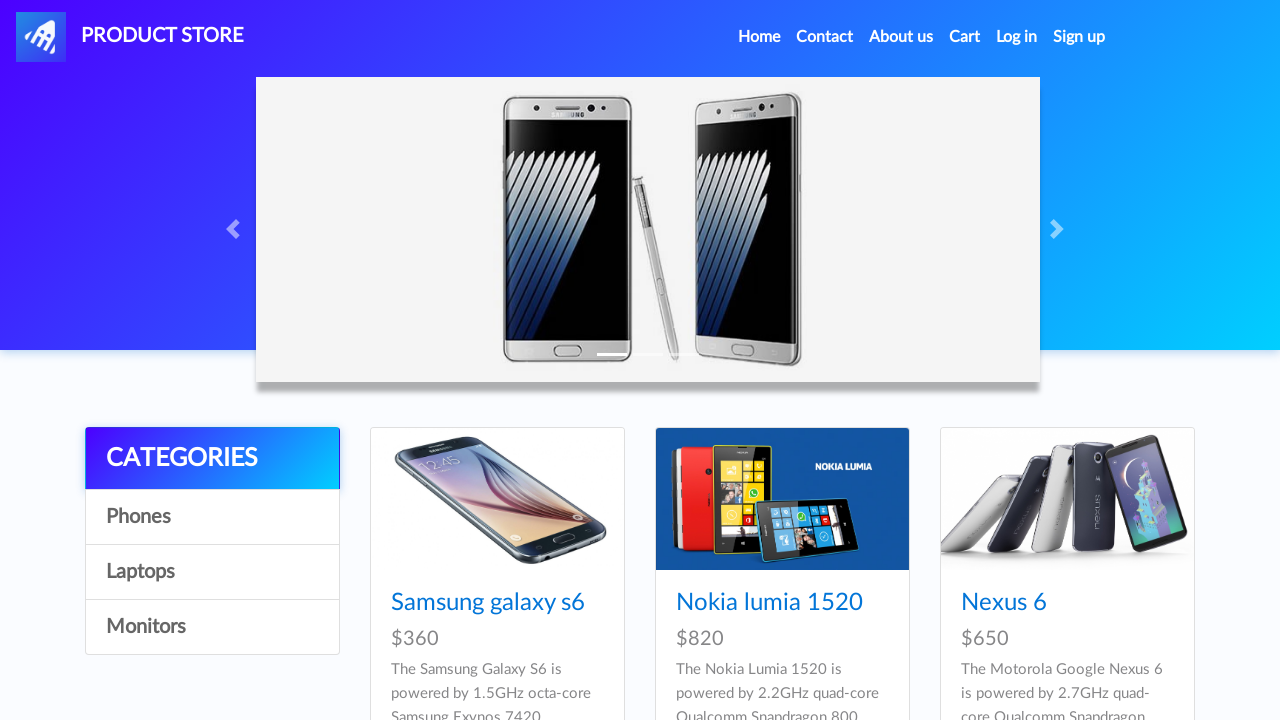